Tests mouse hover and right-click interactions by hovering over a button and right-clicking on a link

Starting URL: https://rahulshettyacademy.com/AutomationPractice/

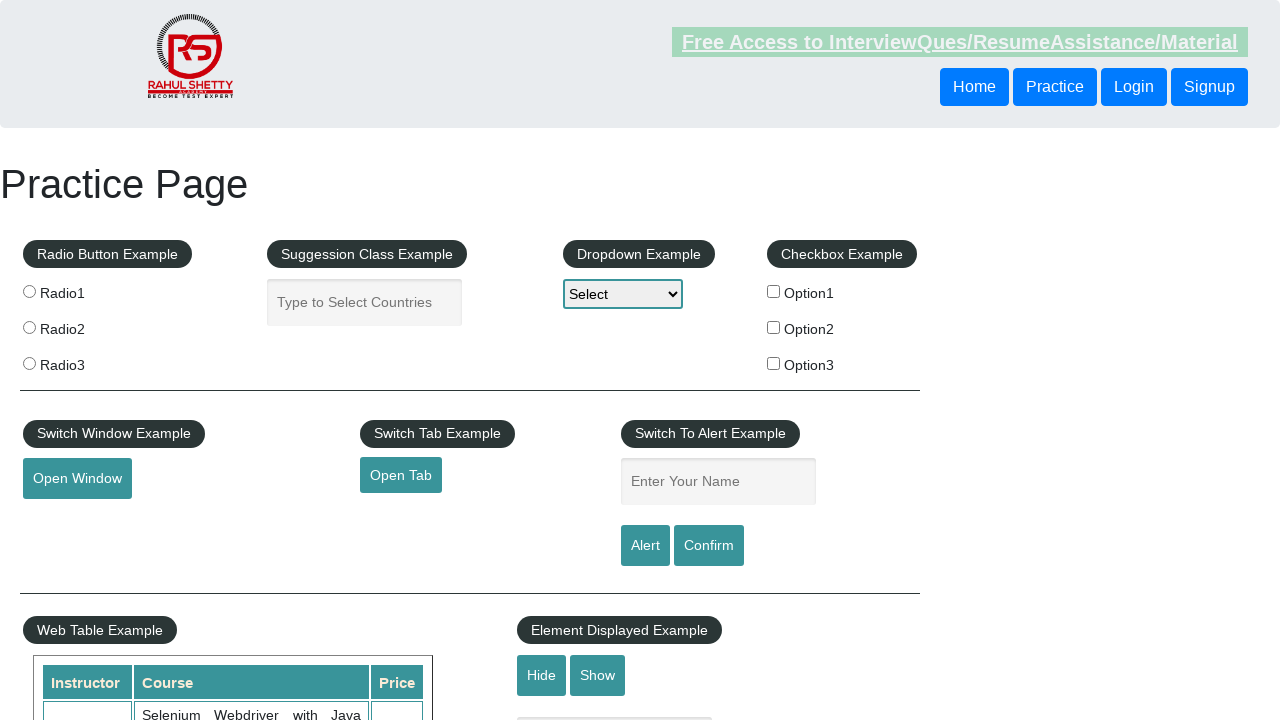

Scrolled hover button element into view
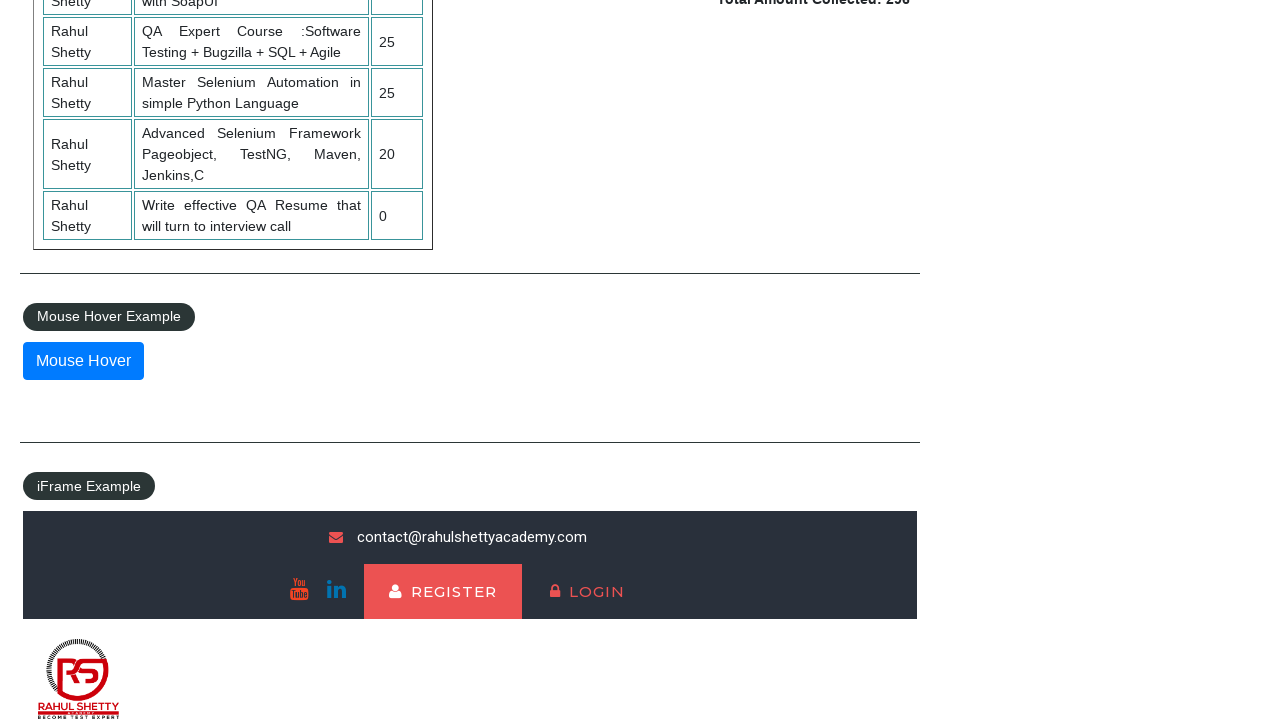

Hovered over the button at (83, 361) on #mousehover
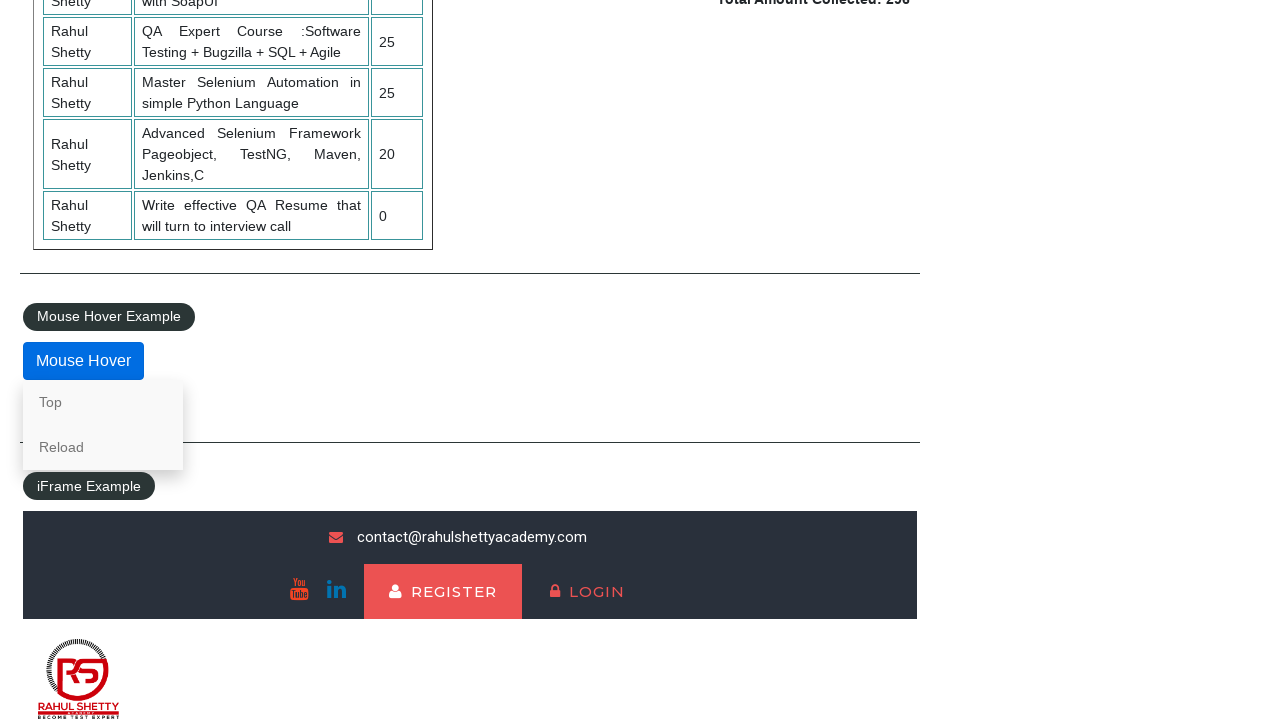

Right-clicked on the 'Top' link at (103, 402) on xpath=//a[text()='Top']
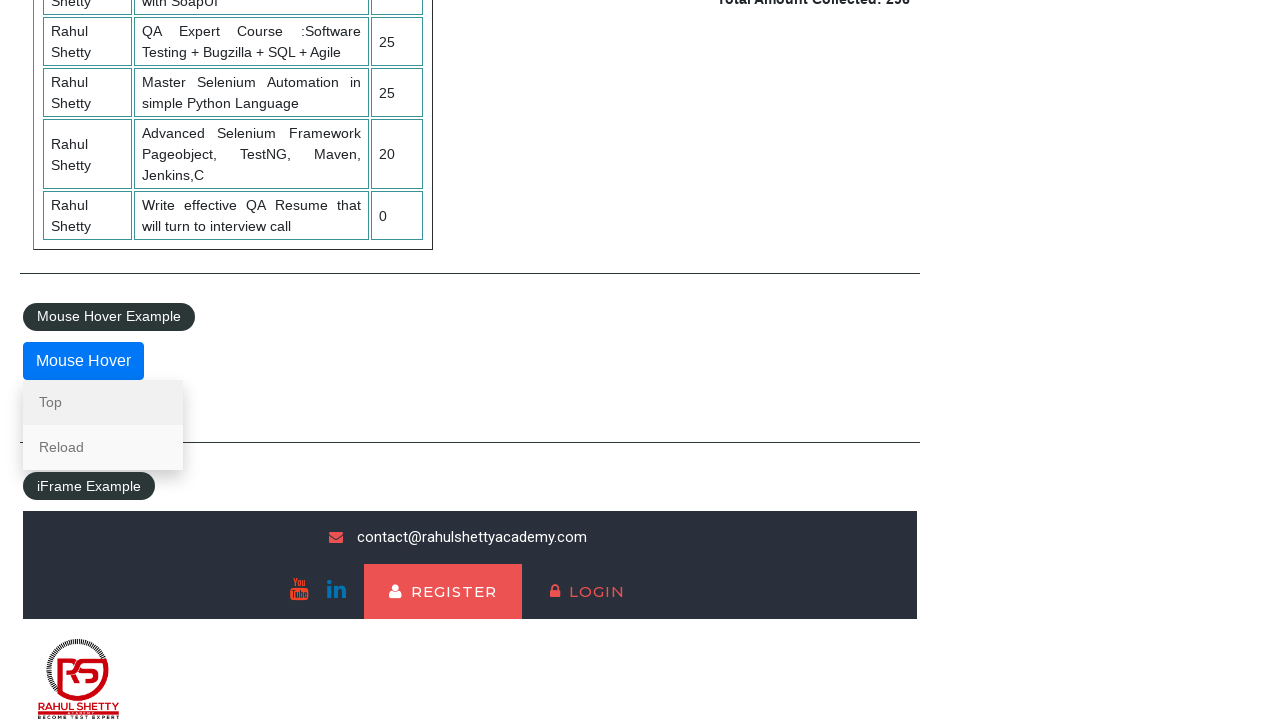

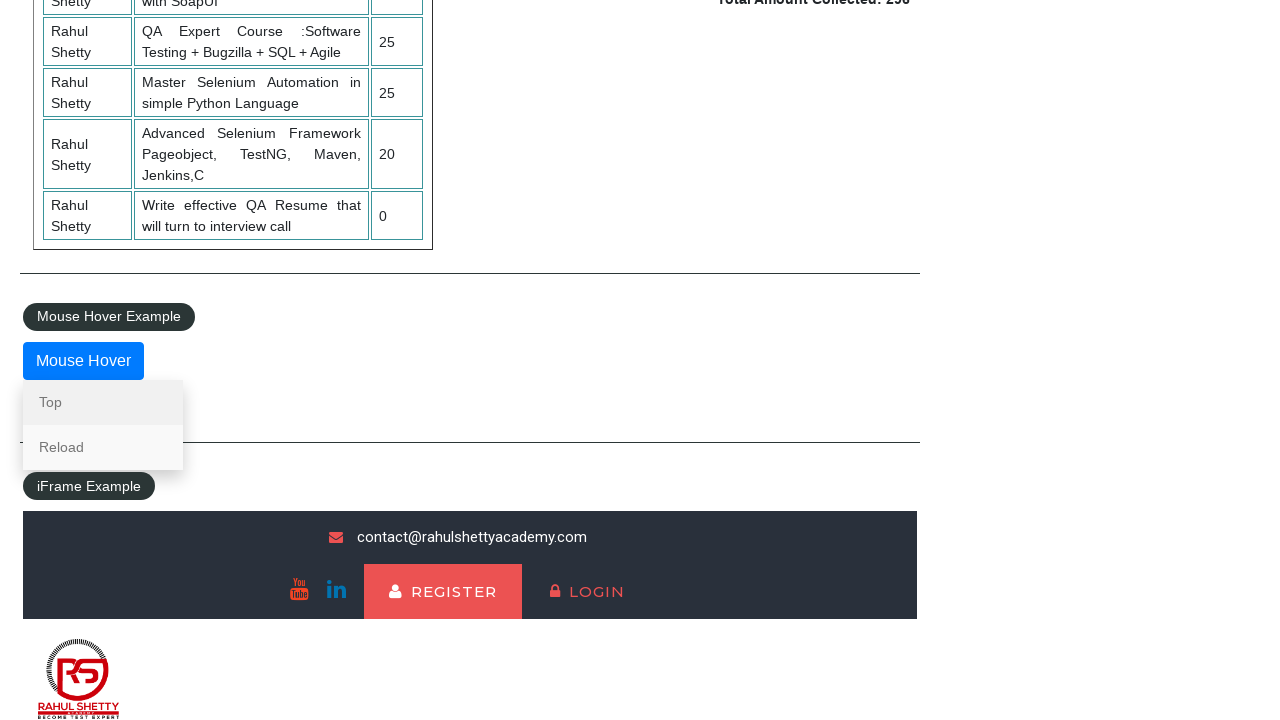